Tests adding todo items by filling the input and pressing Enter, then verifying the items appear in the list

Starting URL: https://demo.playwright.dev/todomvc

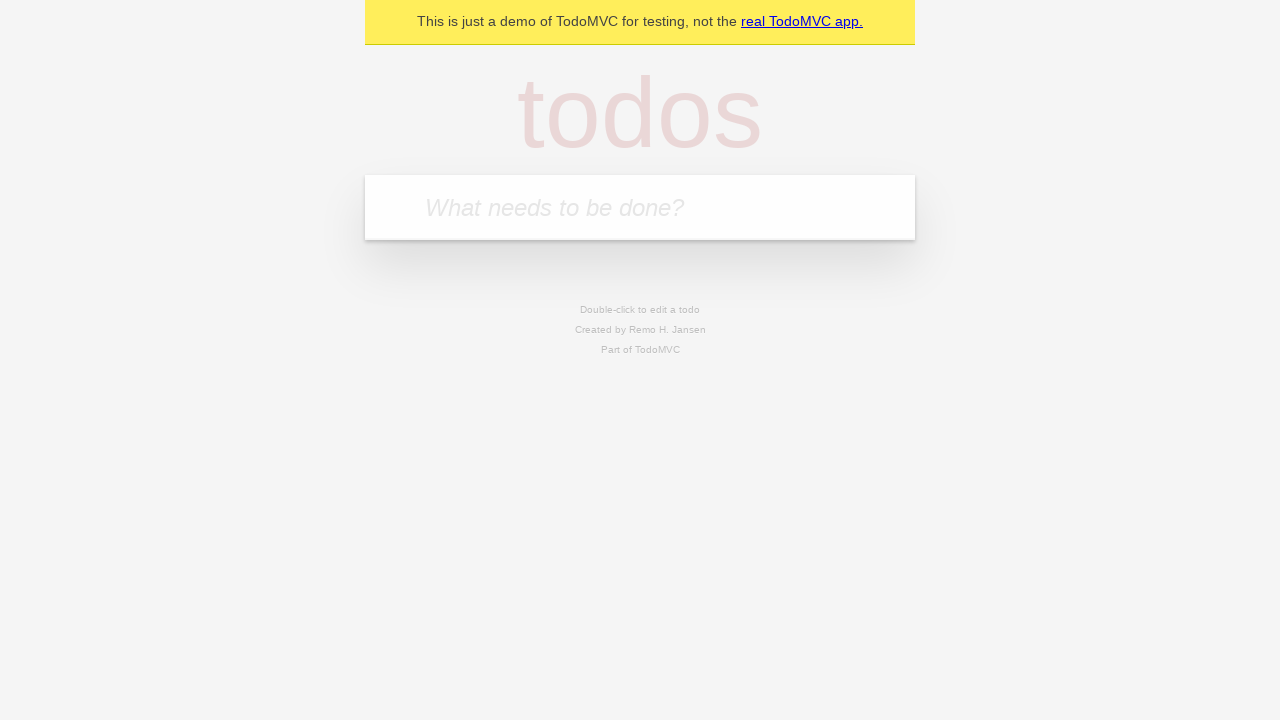

Filled todo input with 'buy some cheese' on internal:attr=[placeholder="What needs to be done?"i]
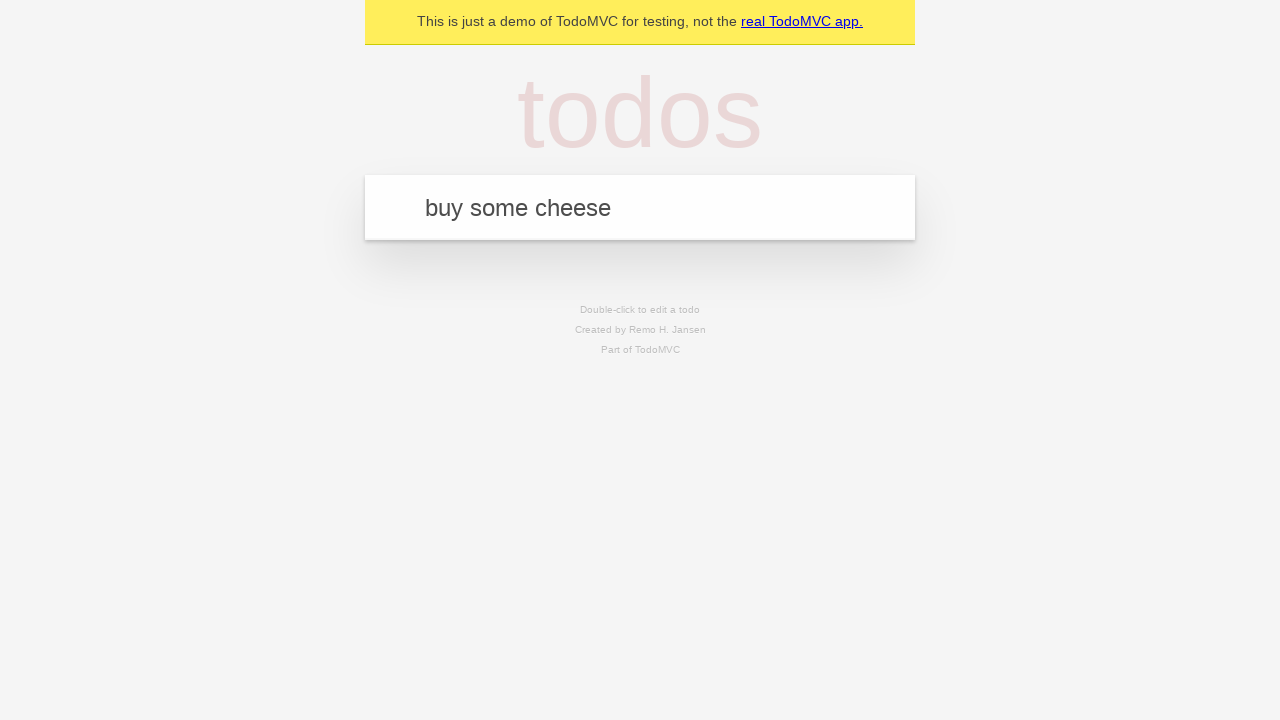

Pressed Enter to add first todo item on internal:attr=[placeholder="What needs to be done?"i]
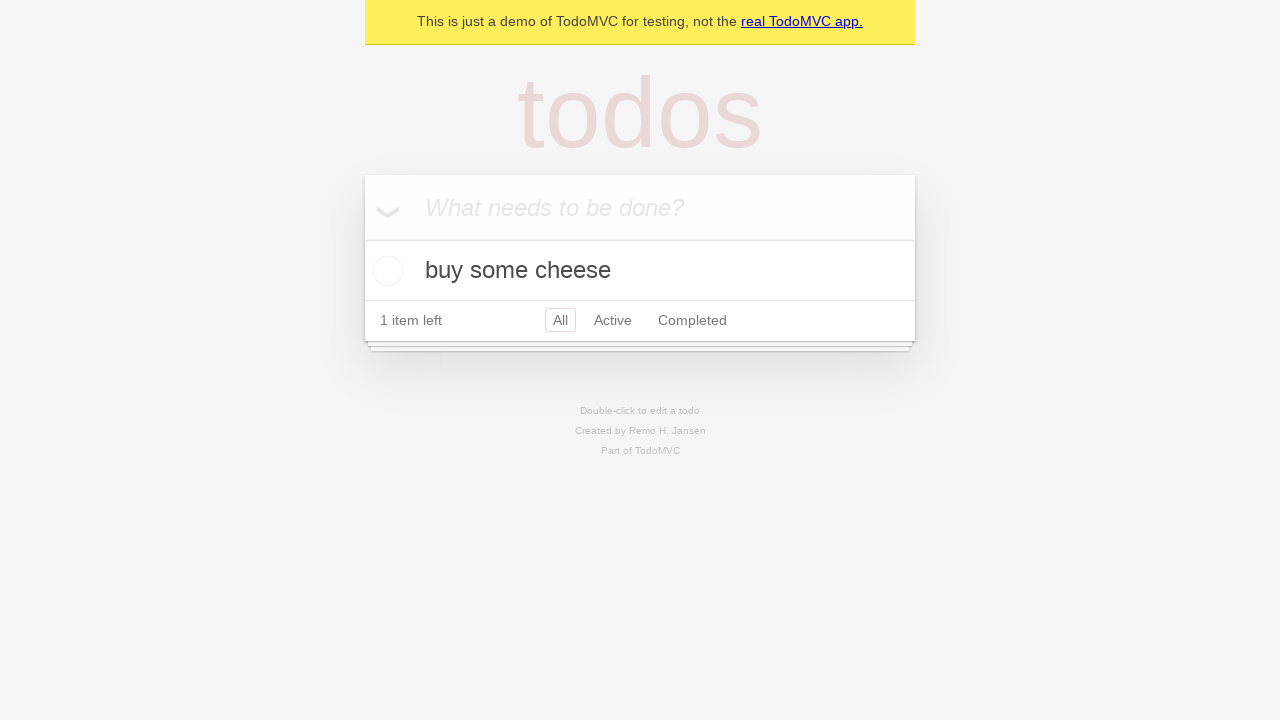

First todo item appeared in the list
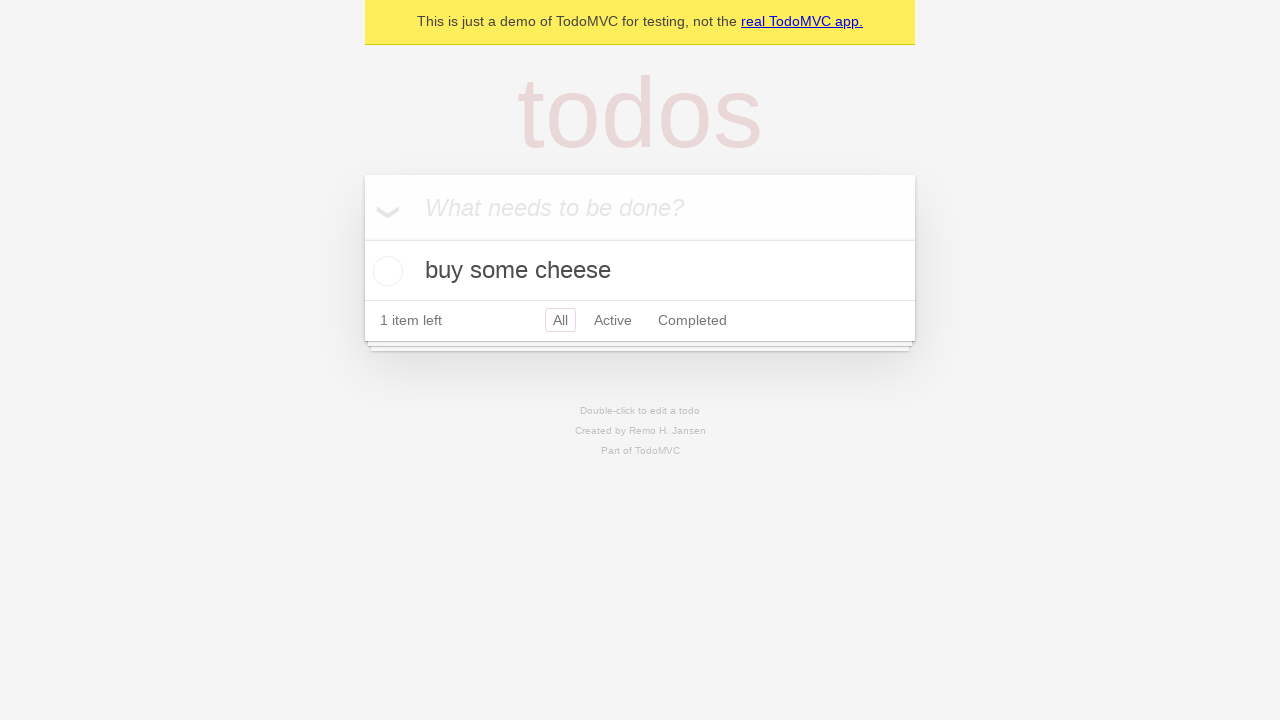

Filled todo input with 'feed the cat' on internal:attr=[placeholder="What needs to be done?"i]
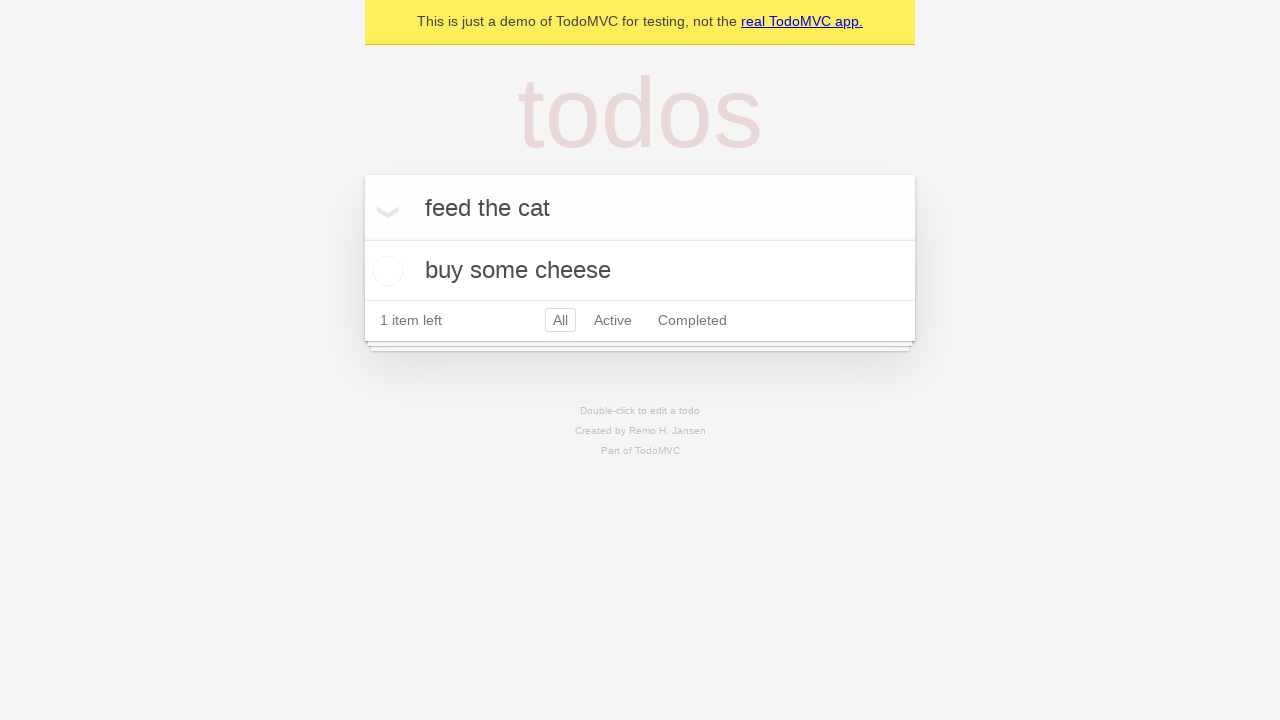

Pressed Enter to add second todo item on internal:attr=[placeholder="What needs to be done?"i]
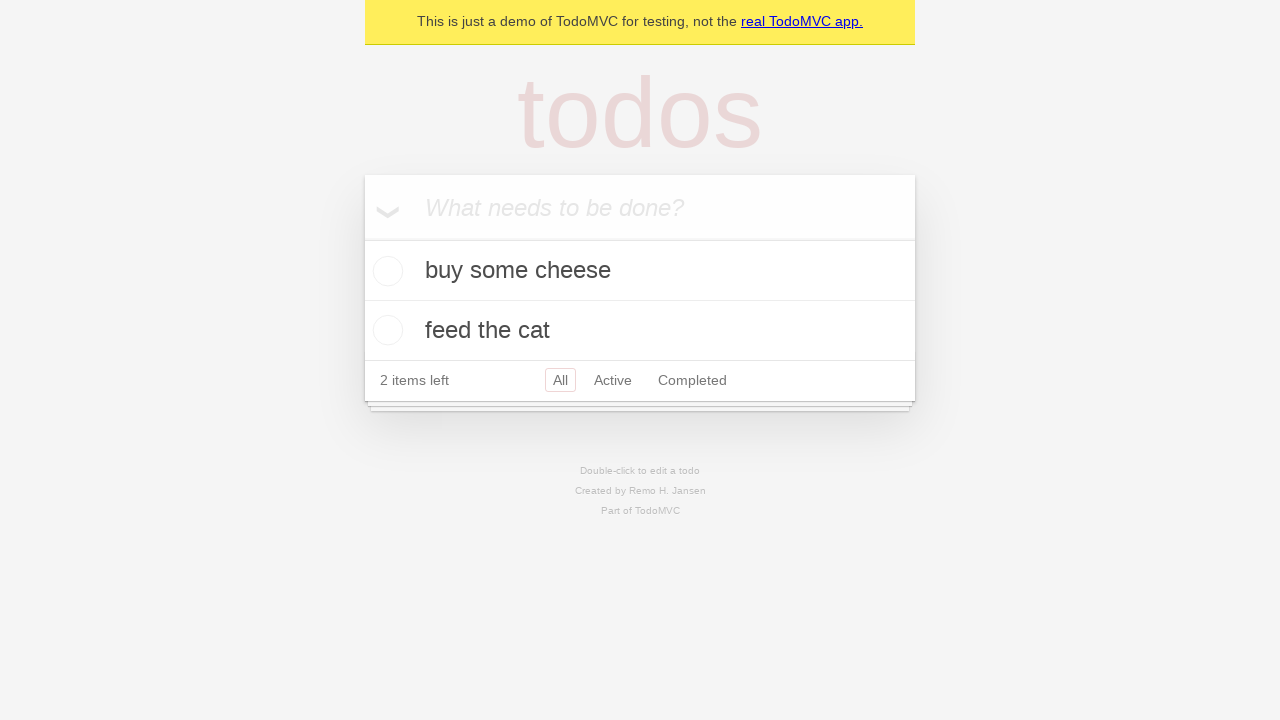

Verified both todo items are visible in the list
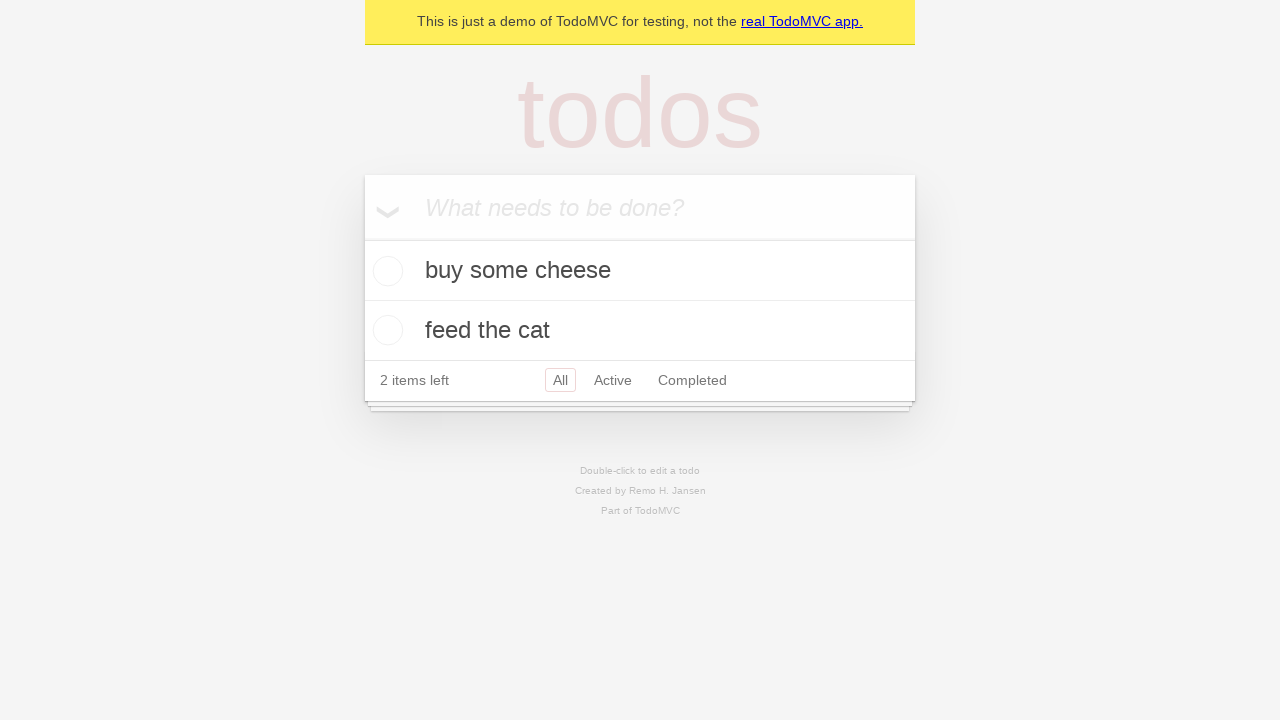

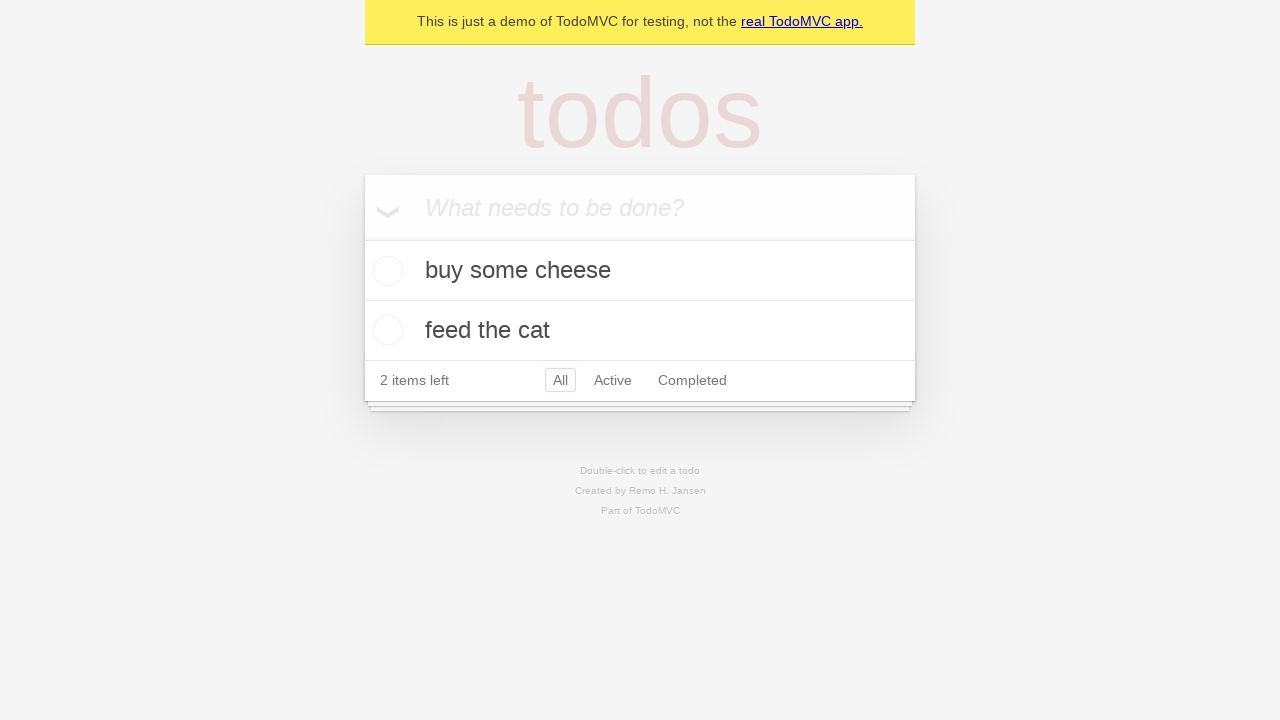